Tests navigation by clicking on a "jqueryui" link on the omayo blogspot test page and verifying the page changes

Starting URL: https://omayo.blogspot.com/

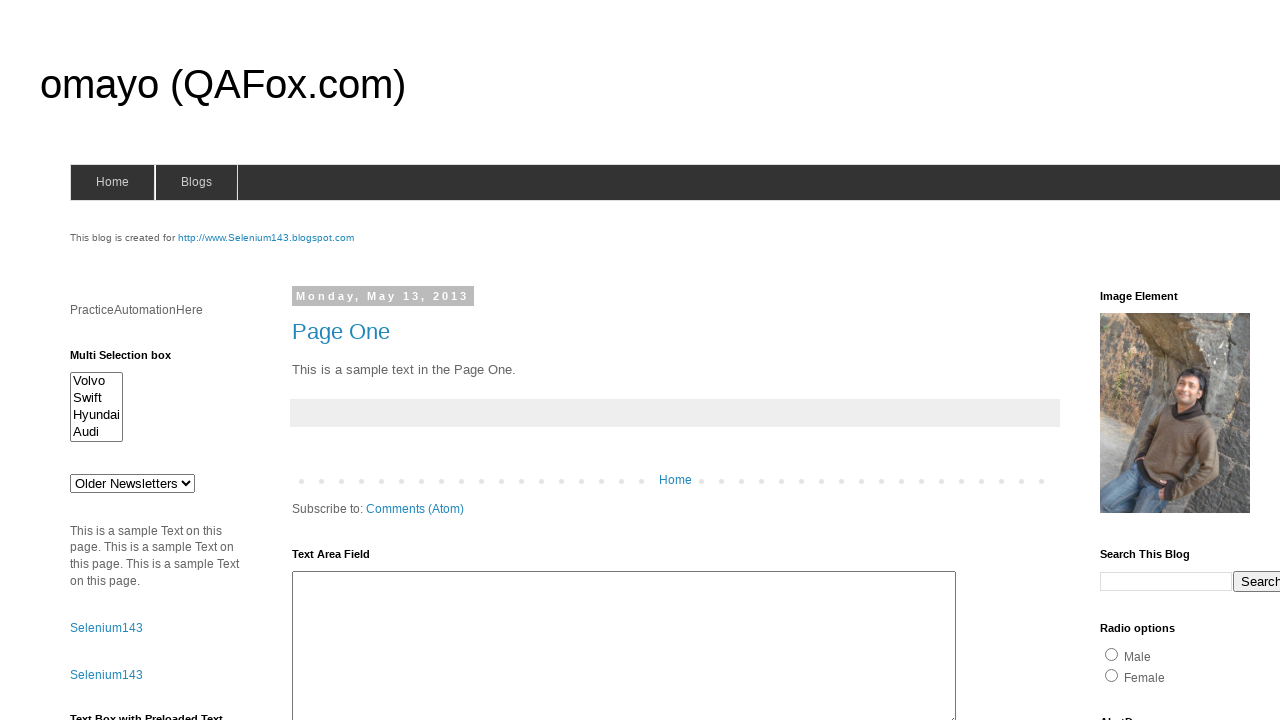

Clicked on 'jqueryui' link to navigate at (1137, 360) on a:text('jqueryui')
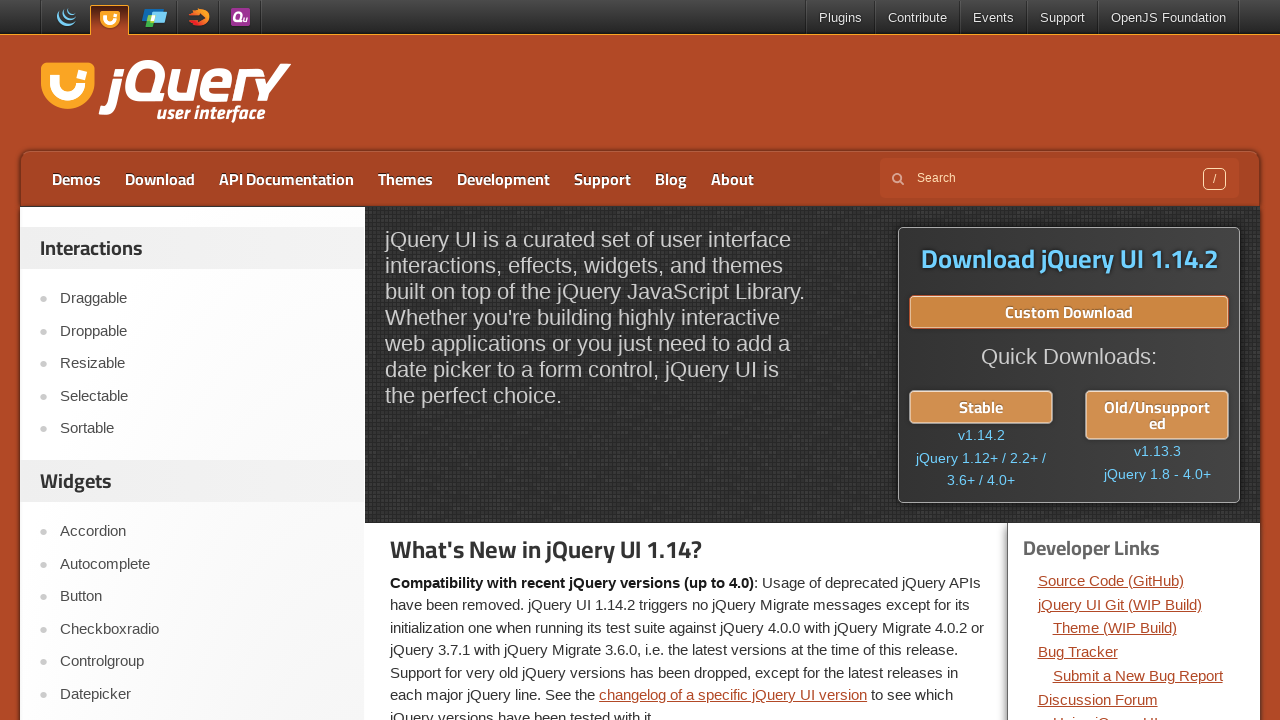

Page navigation completed and network became idle
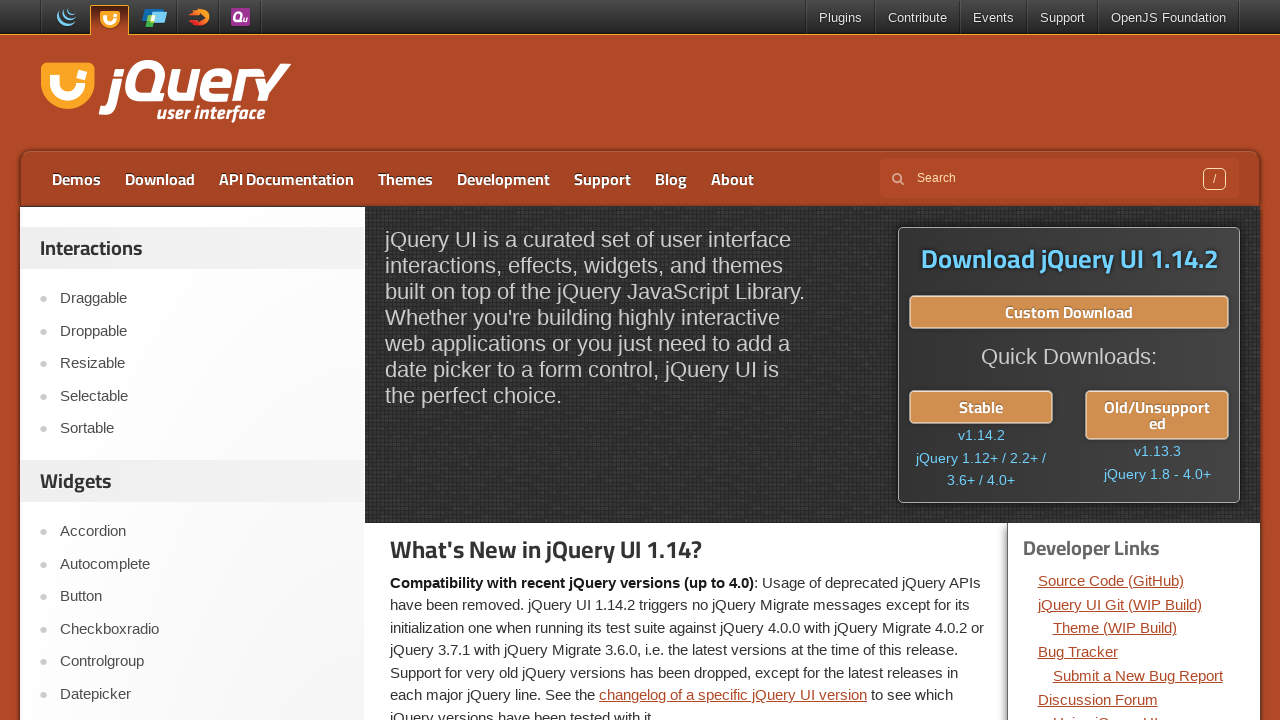

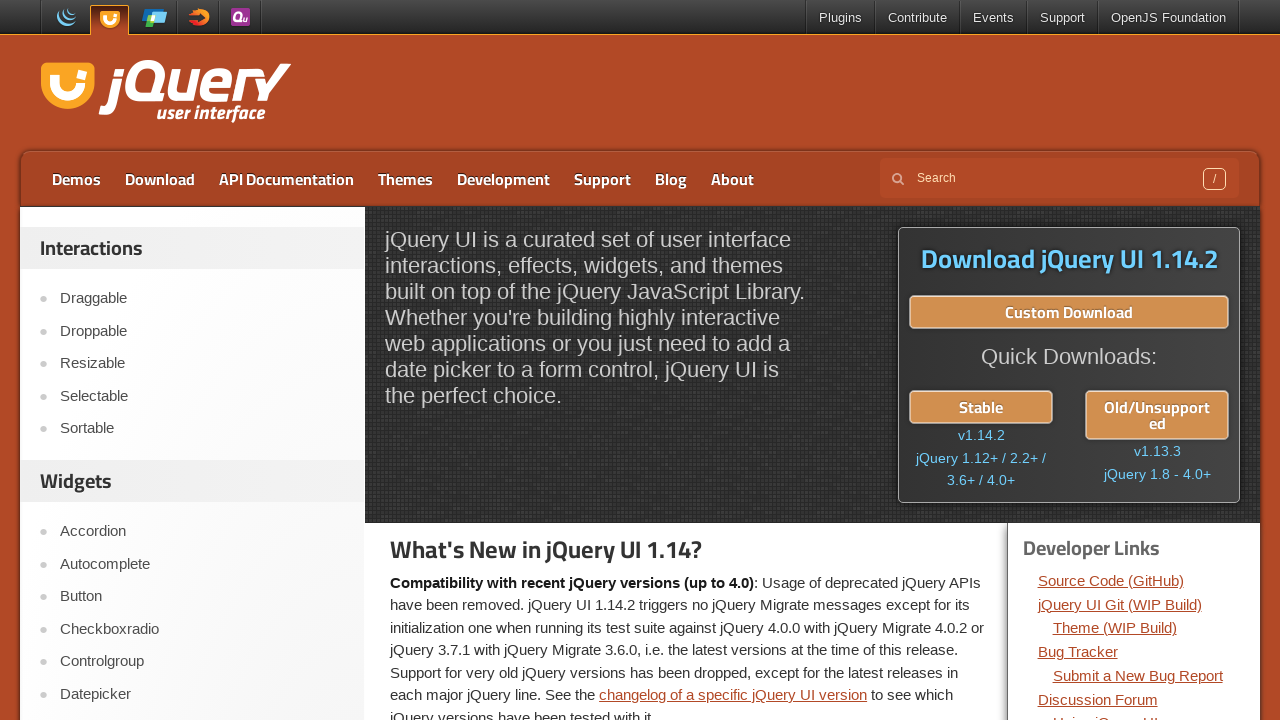